Tests clicking the "Sports" hobby checkbox on a practice form page by finding and selecting the appropriate checkbox label.

Starting URL: https://demoqa.com/automation-practice-form

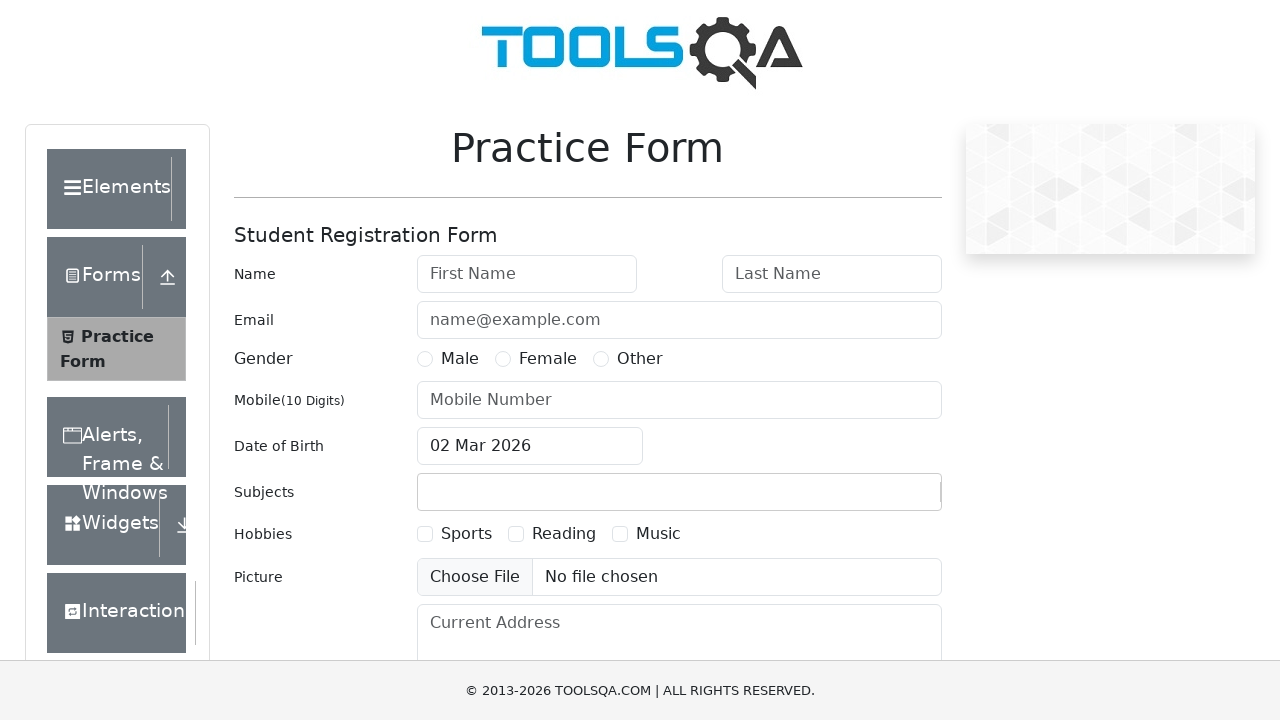

Clicked Sports hobby checkbox at (466, 534) on label[for='hobbies-checkbox-1']
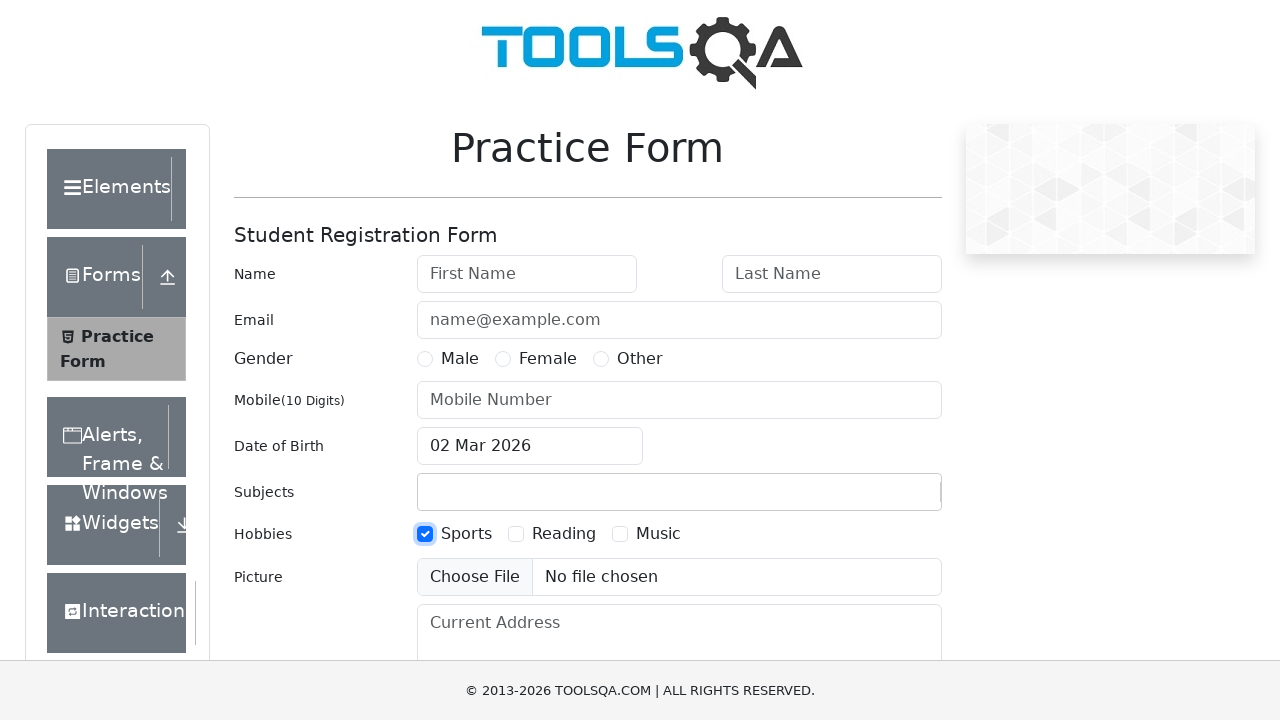

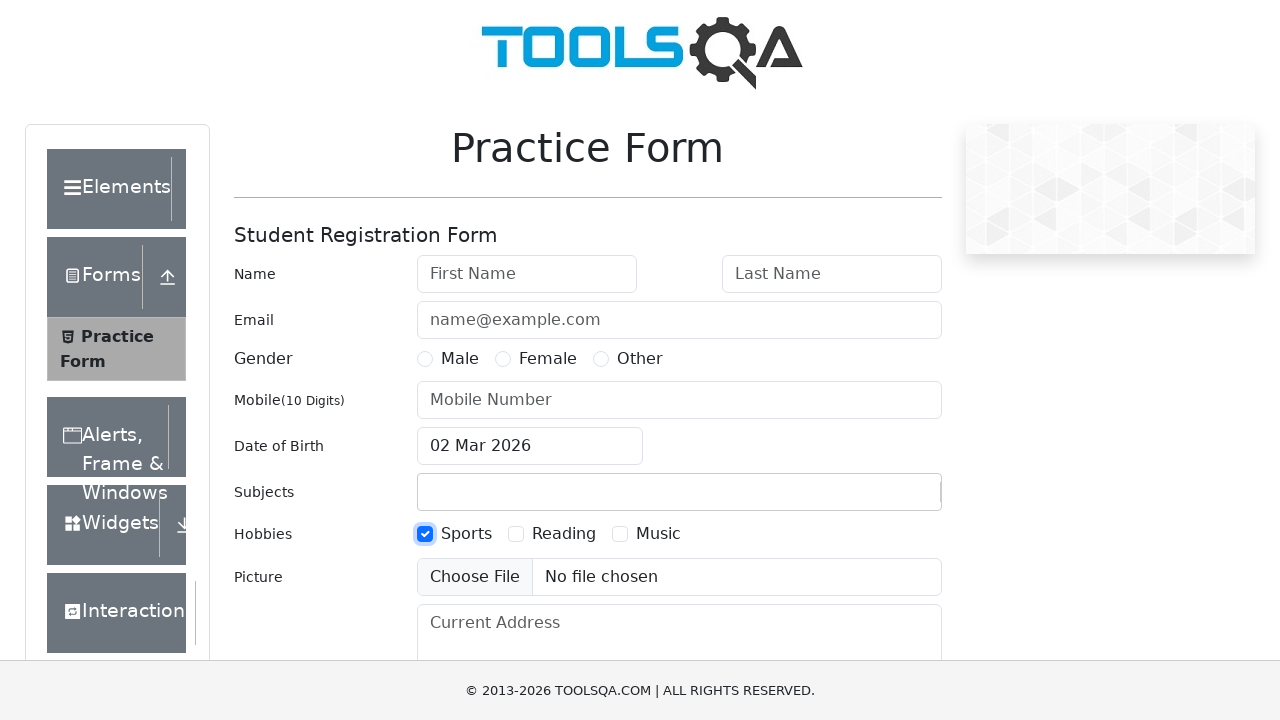